Tests opening multiple social media links from a website, clicking on Pinterest, Twitter, LinkedIn, Google, and Facebook icons to open them in new tabs

Starting URL: https://www.globalsqa.com/

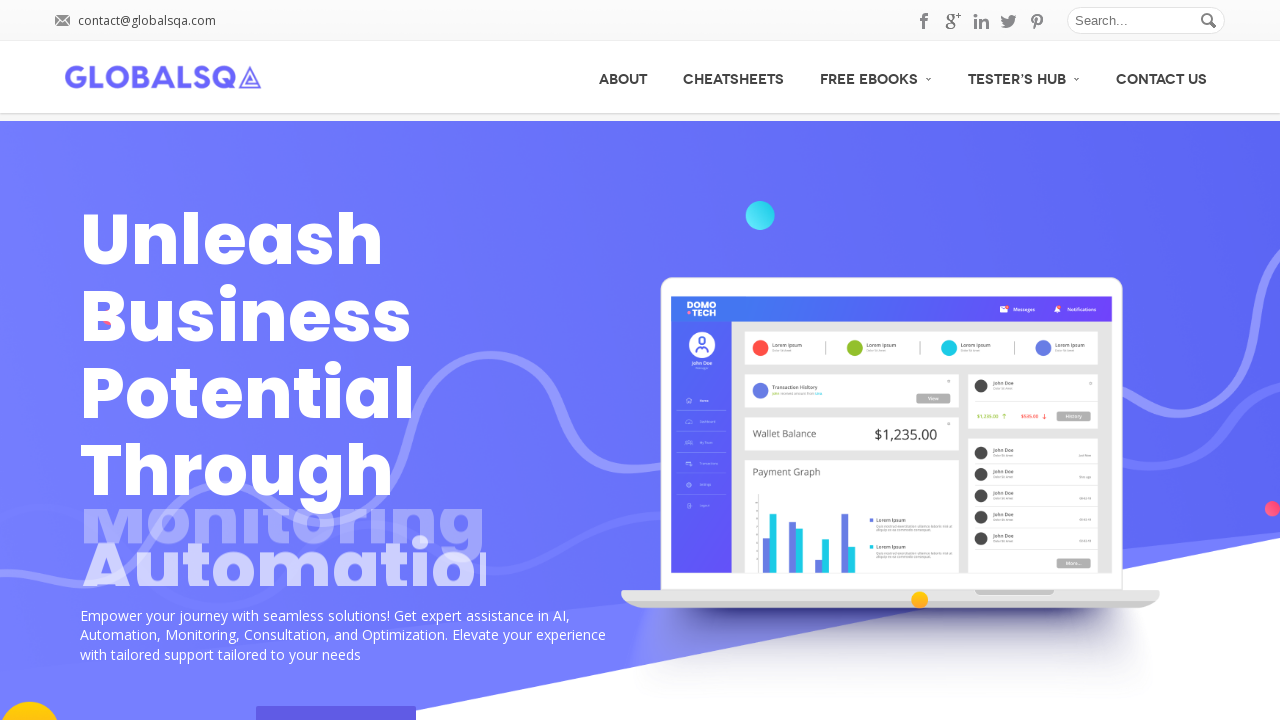

Clicked Pinterest social media icon at (1037, 21) on .header_soc_pinterest
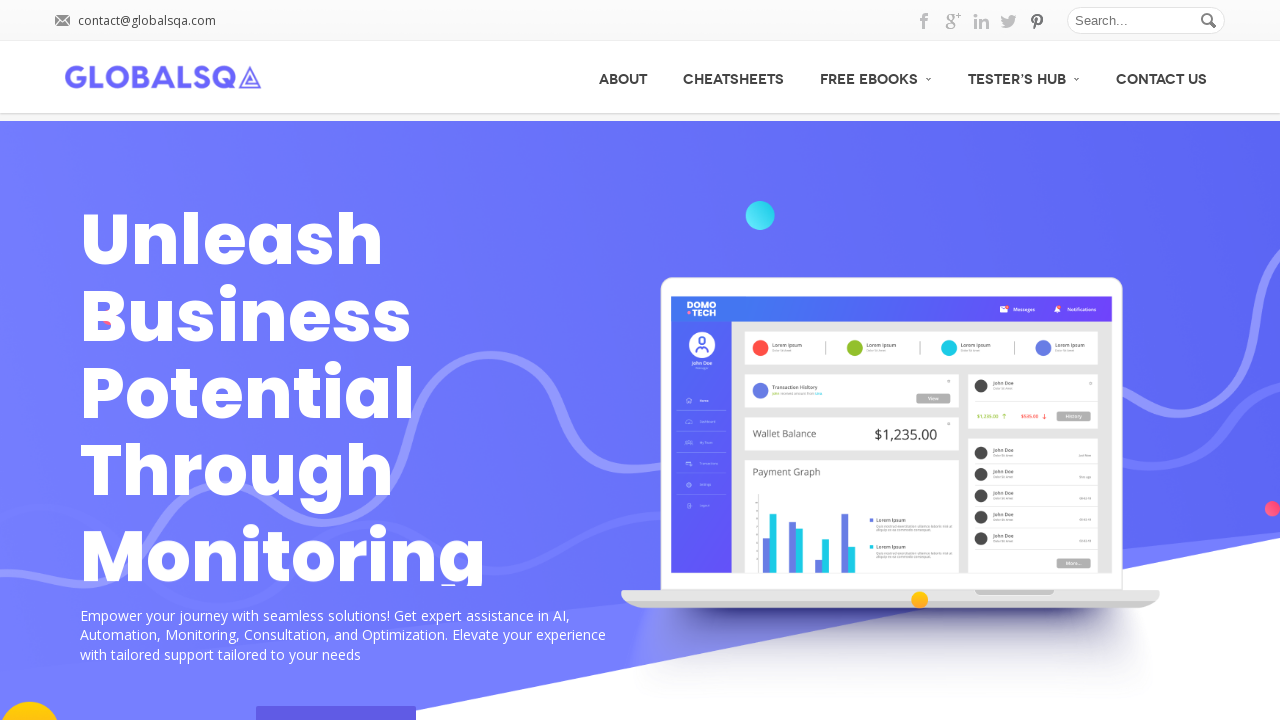

Clicked Twitter social media icon at (1009, 21) on .header_soc_twitter
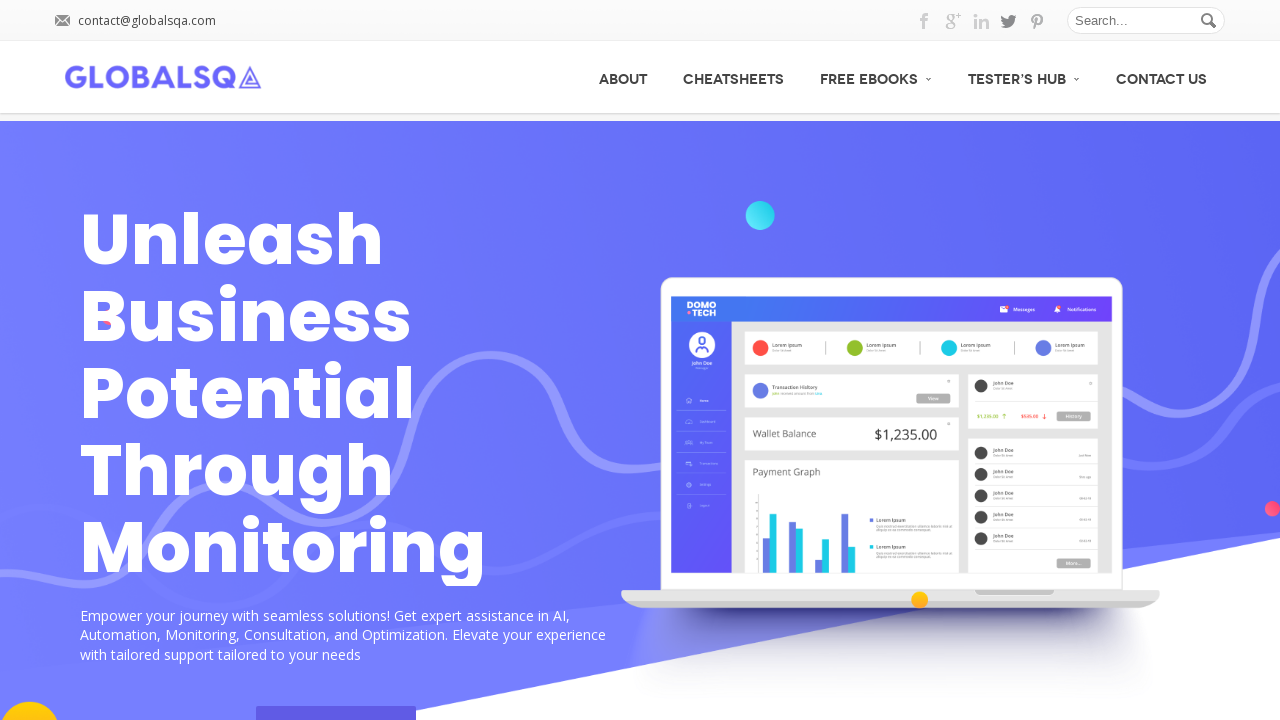

Clicked LinkedIn social media icon at (981, 21) on .header_soc_linkedin
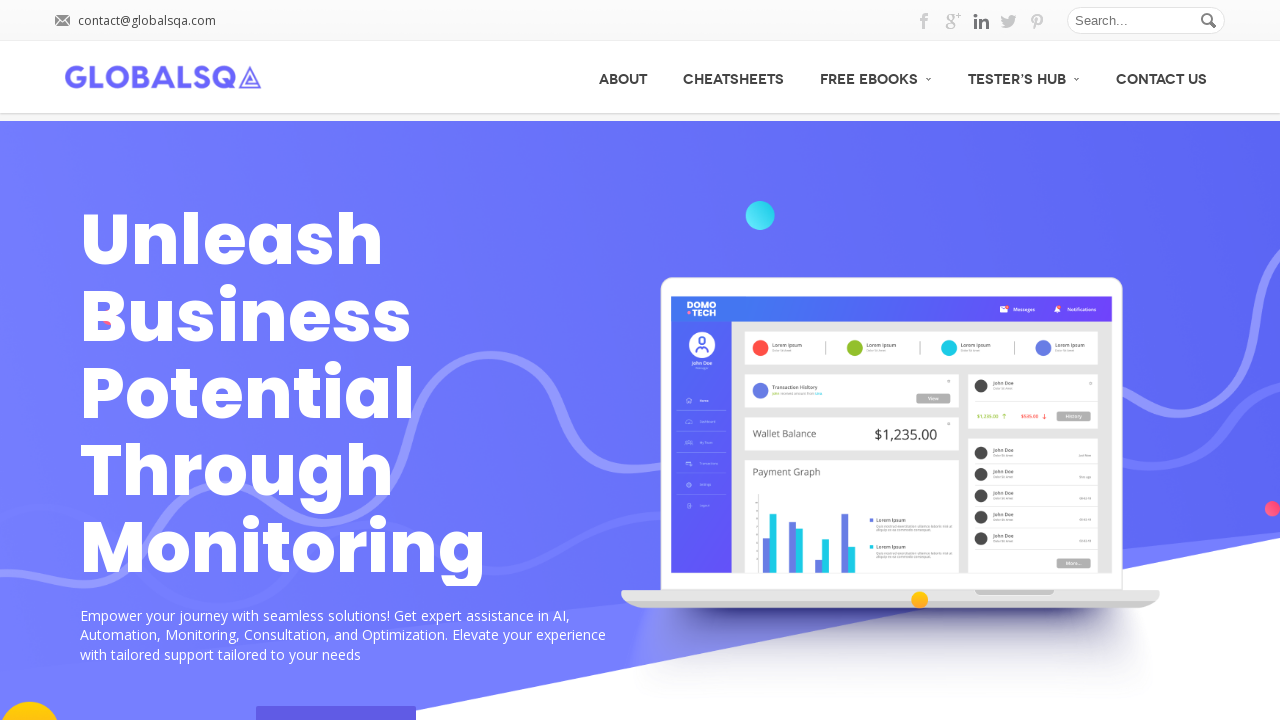

Clicked Google social media icon at (953, 21) on .header_soc_google
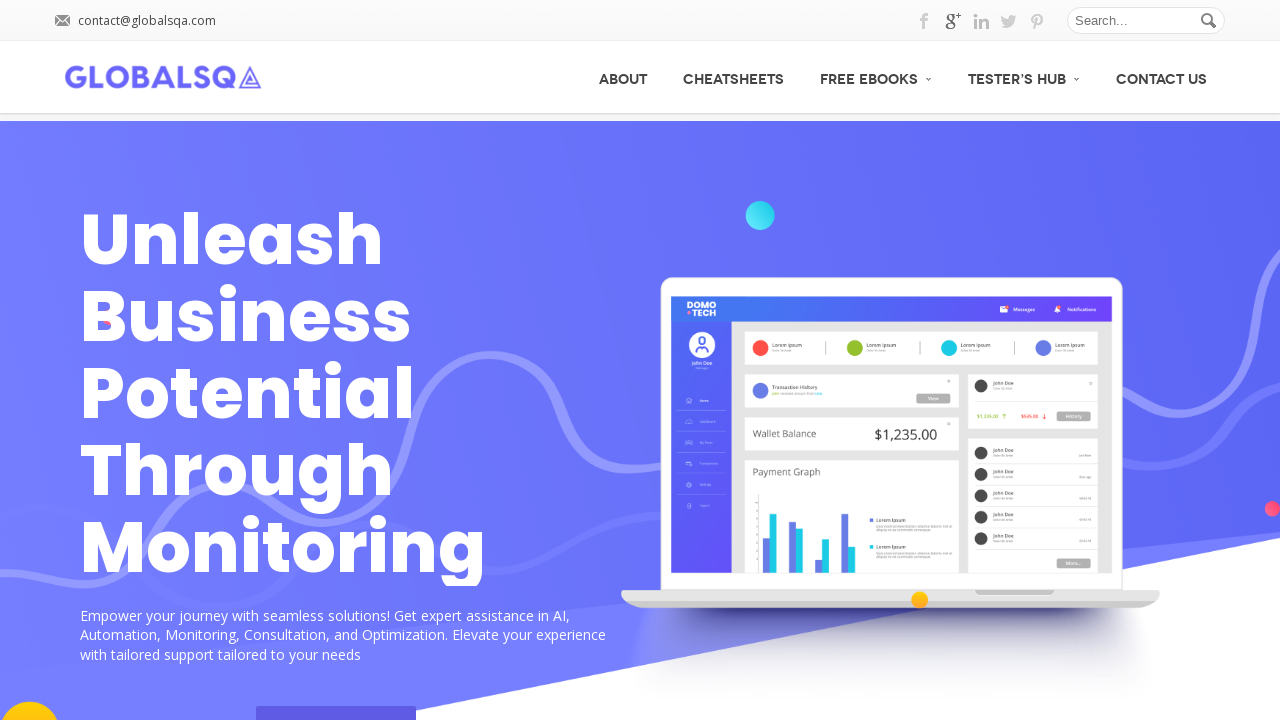

Clicked Facebook social media icon at (925, 21) on .header_soc_facebook
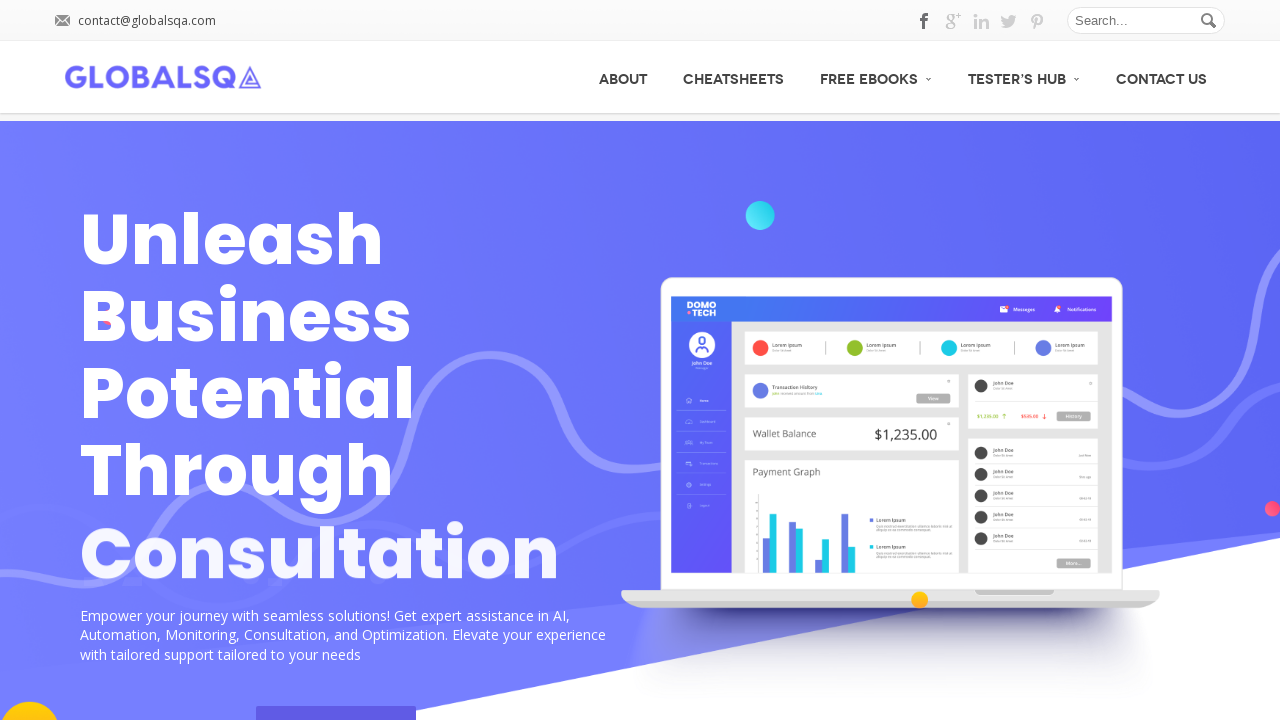

Waited 2 seconds for all tabs to open
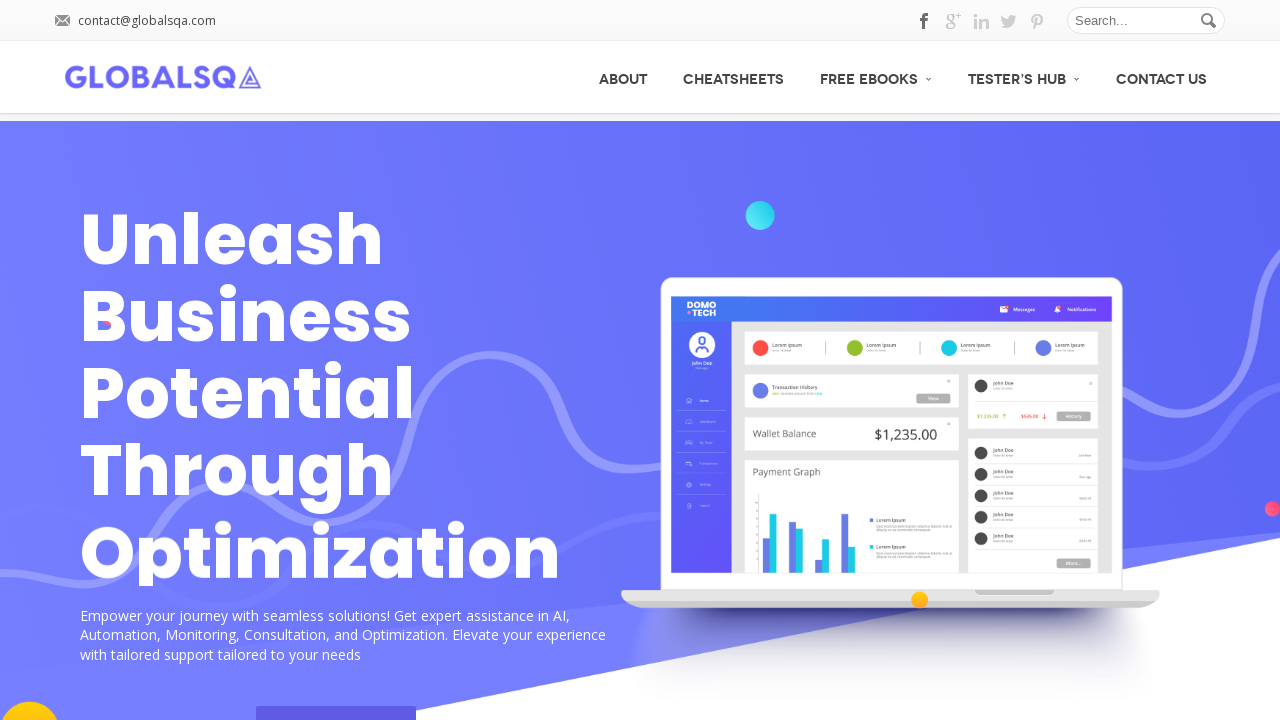

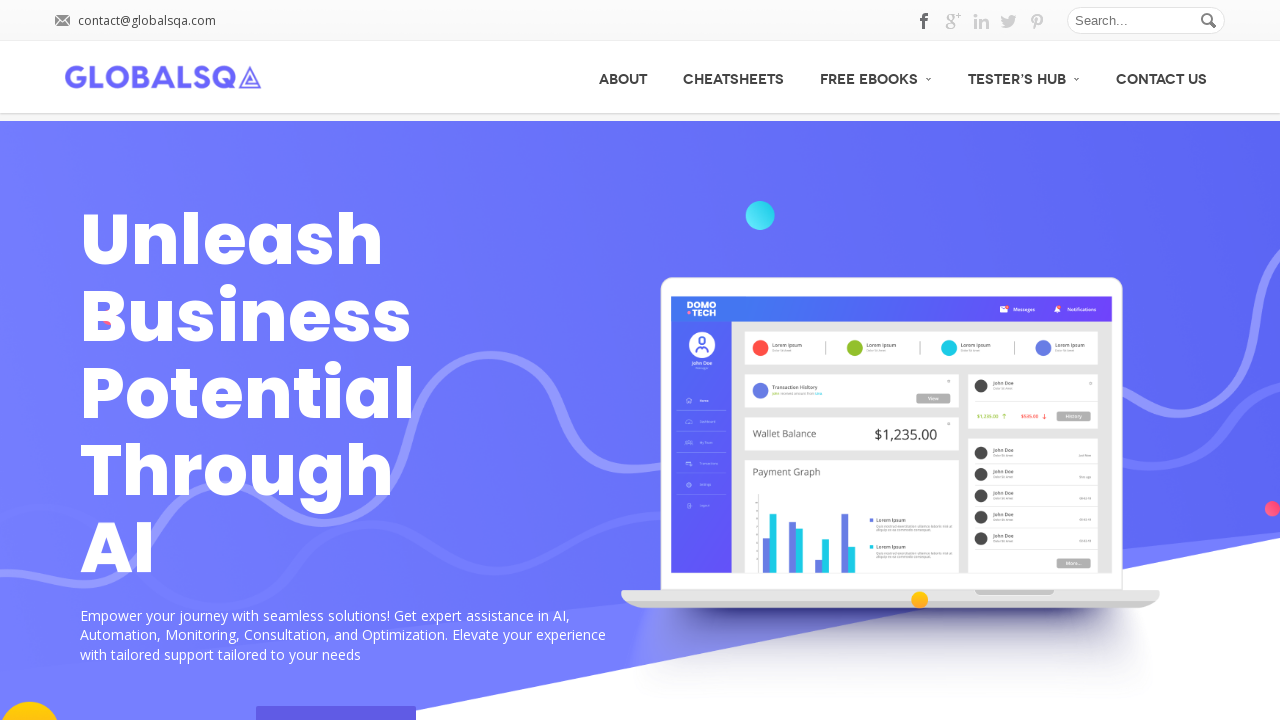